Navigates to draugiem.lv and extracts attribute values from a button and text from a checkbox element

Starting URL: https://draugiem.lv

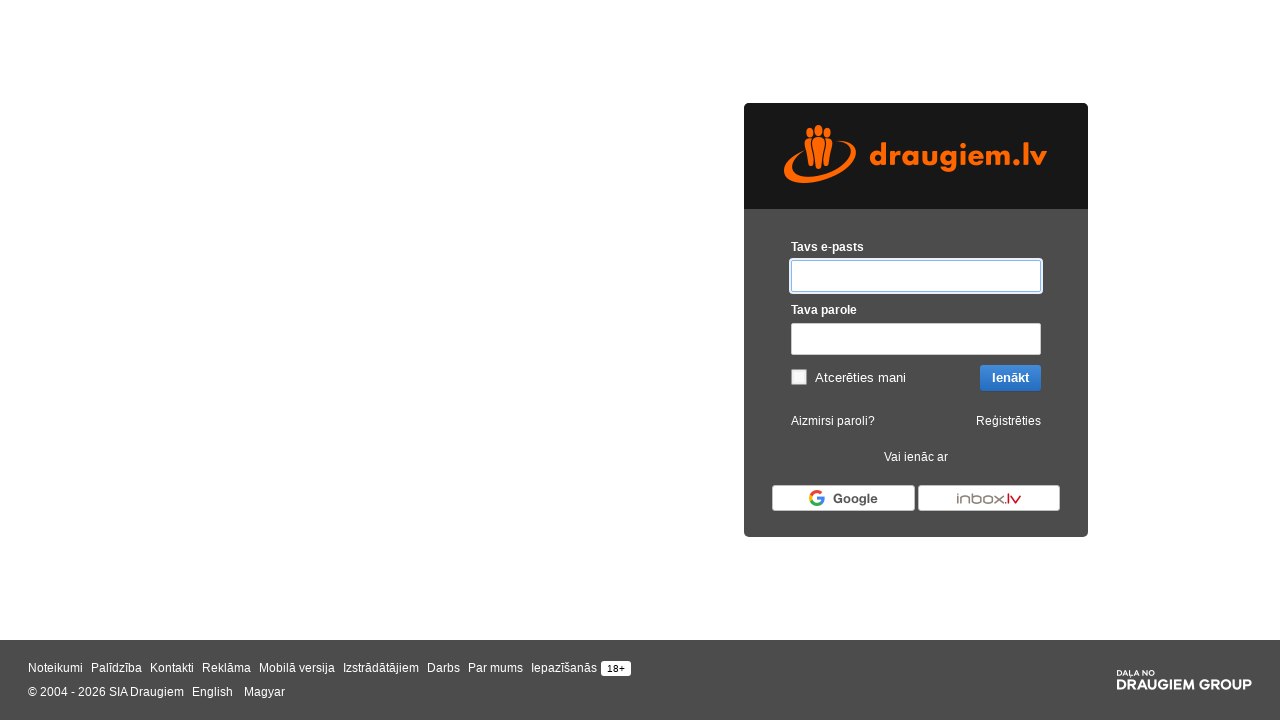

Navigated to https://draugiem.lv
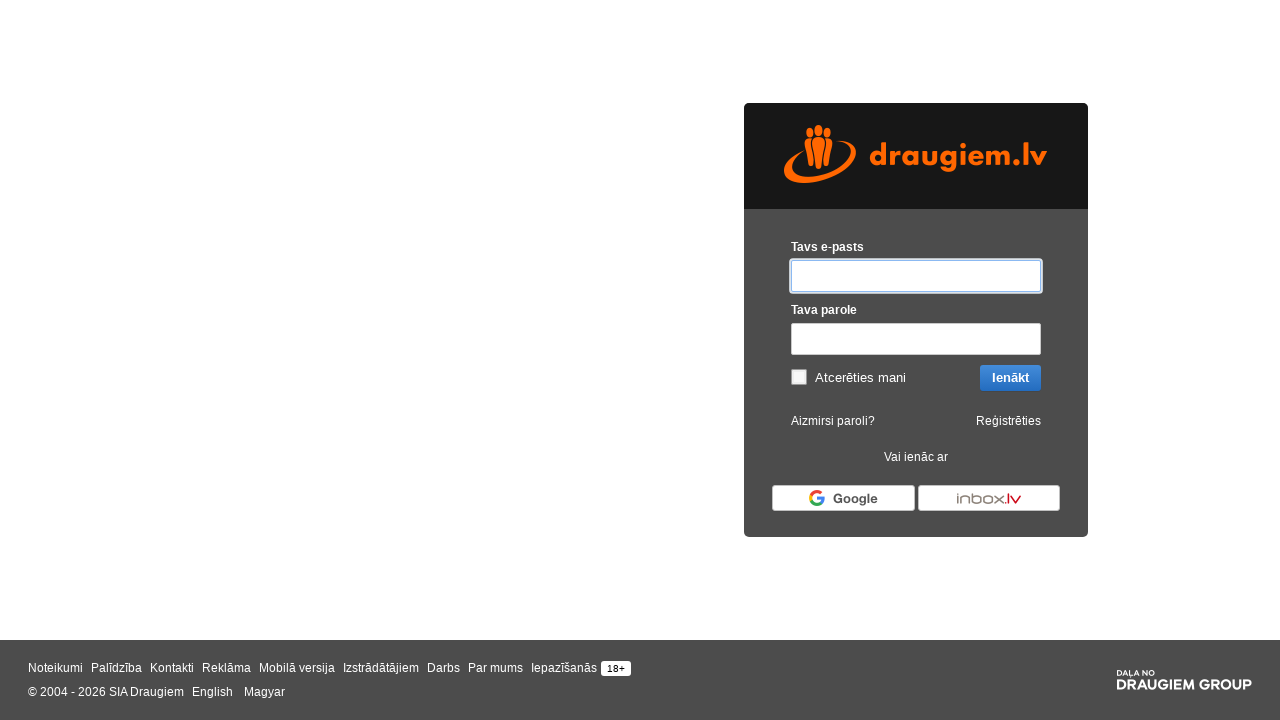

Located button element with class 'buttonC'
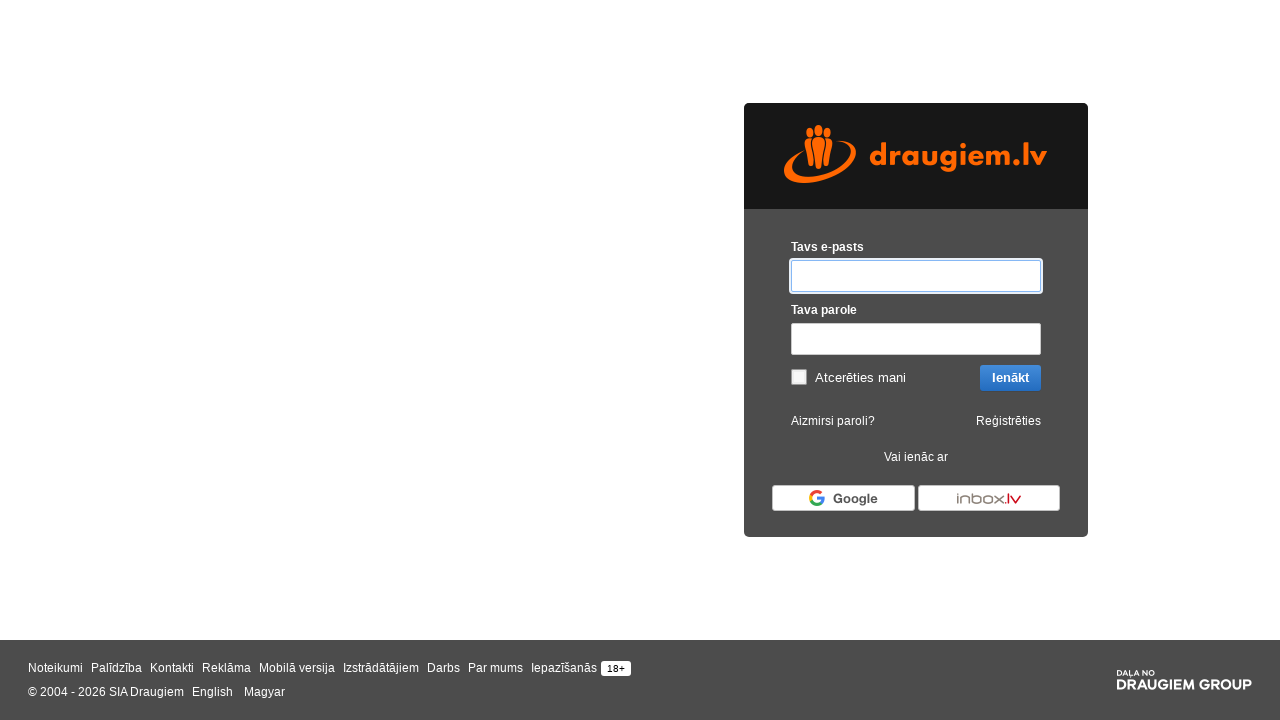

Extracted button name attribute: 'login'
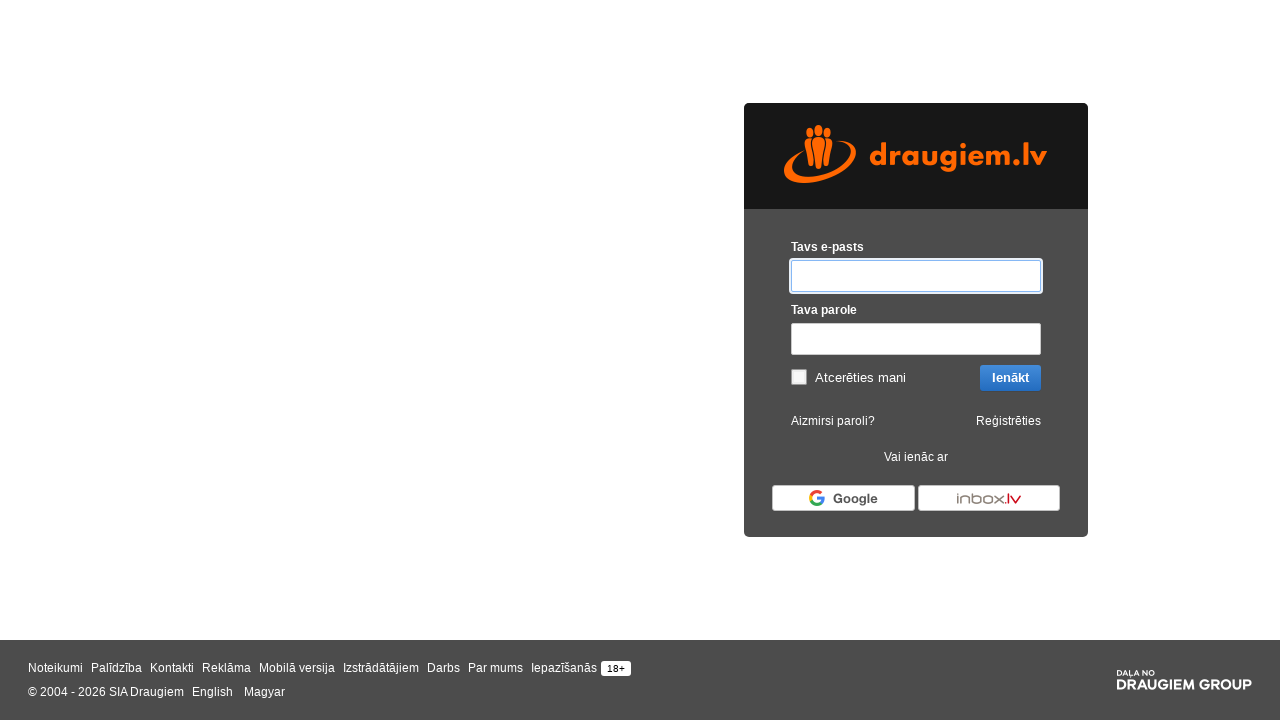

Located checkbox element with class 'formItemCheckbox'
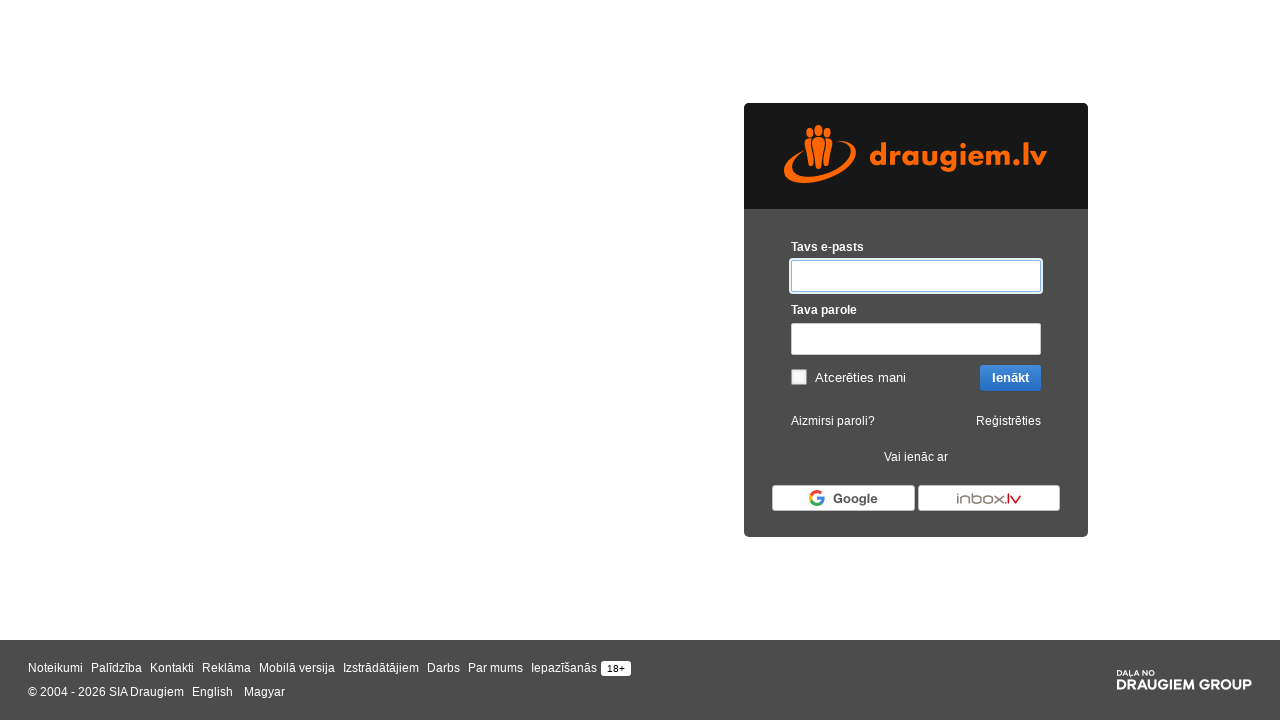

Extracted checkbox text content: ' Atcerēties mani'
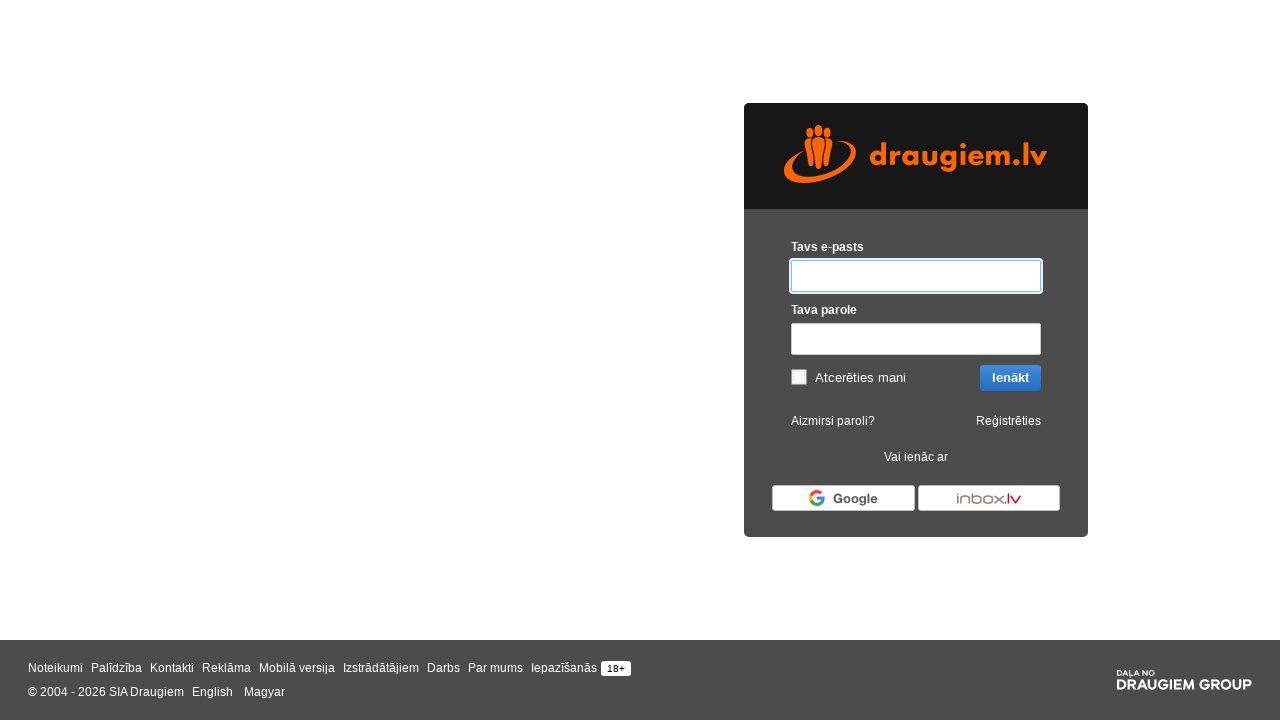

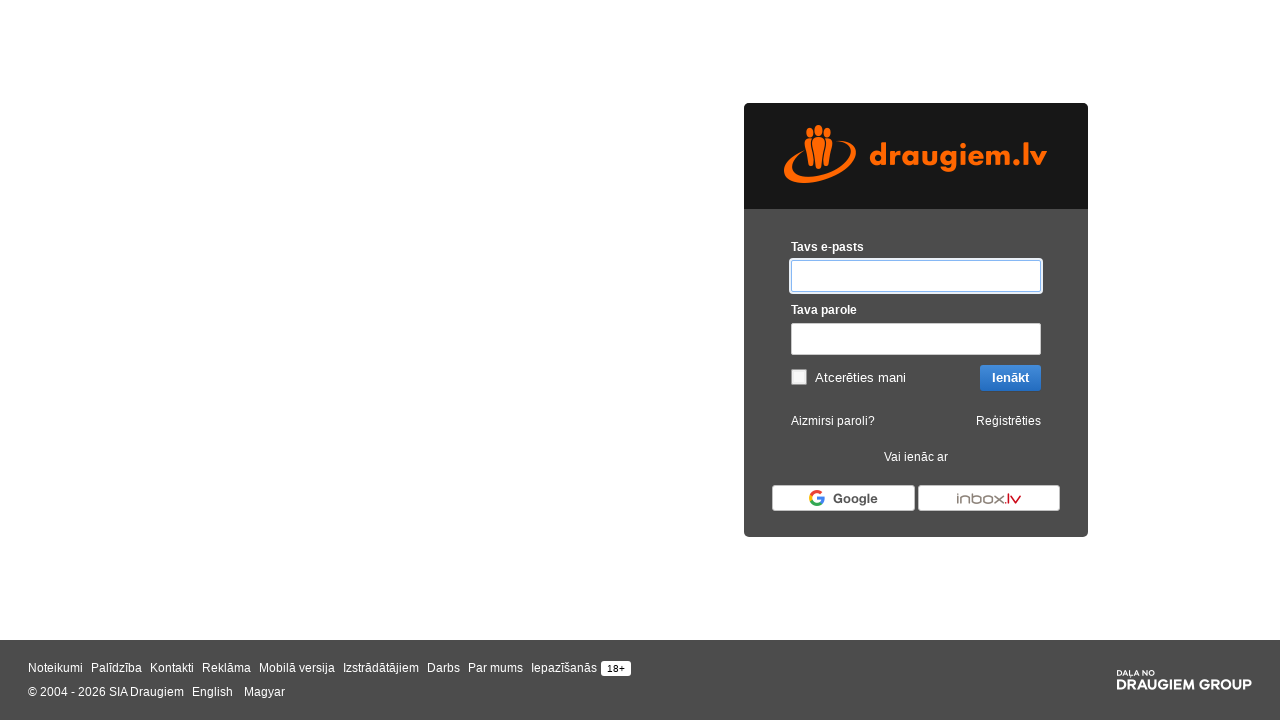